Tests music recognition search functionality by recording audio, pausing, and submitting for search, then verifying the match result is displayed

Starting URL: https://ldevr3t2.github.io

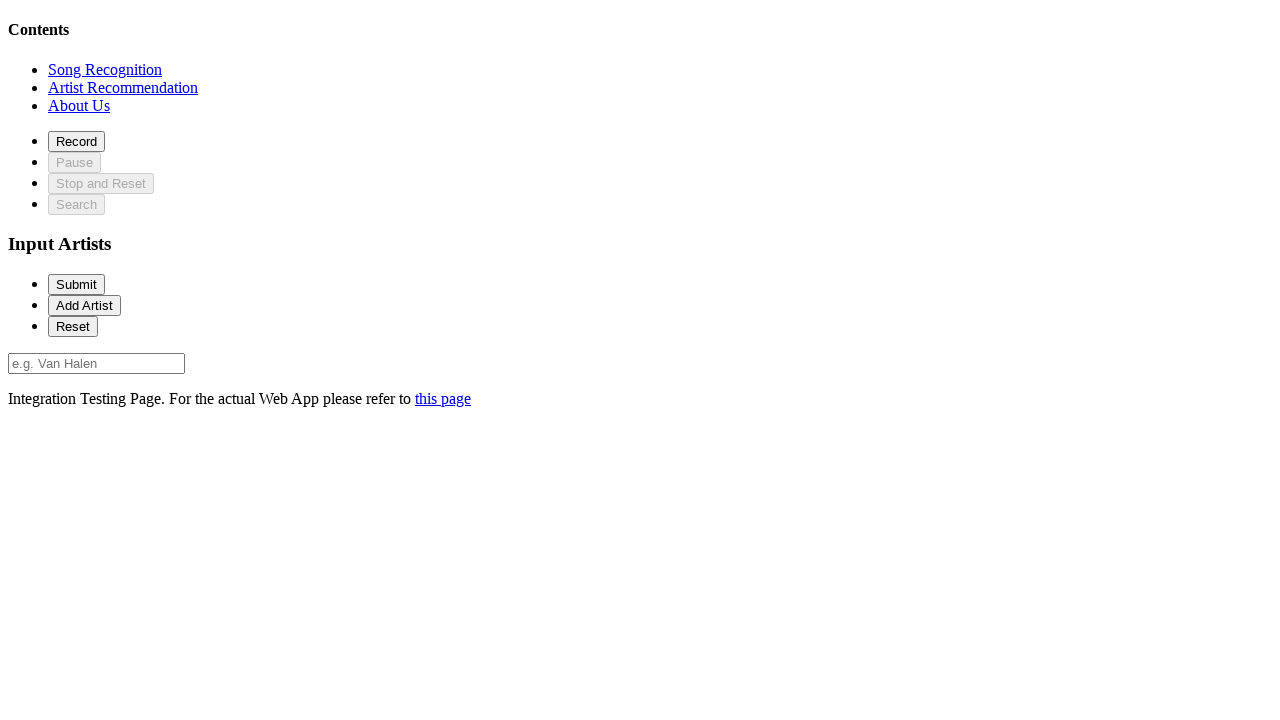

Clicked on recognition section at (105, 69) on xpath=//*[@id='recognitionSection']
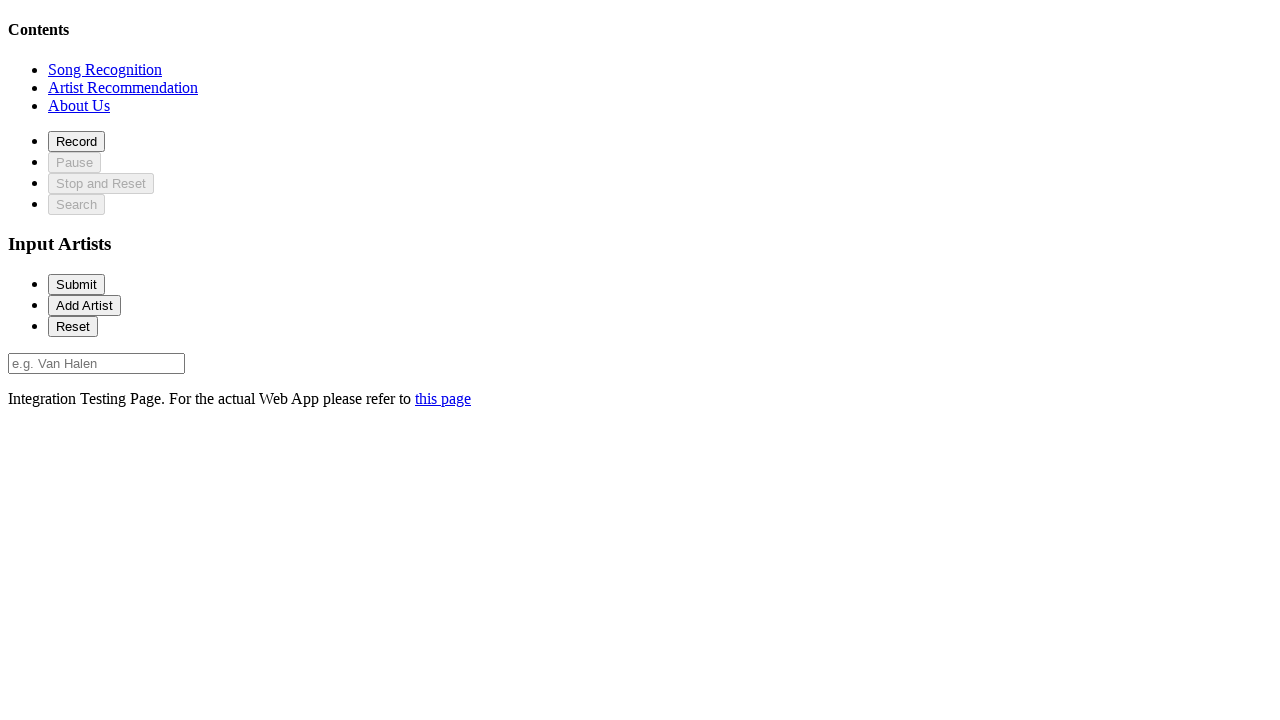

Record button loaded in recognition section
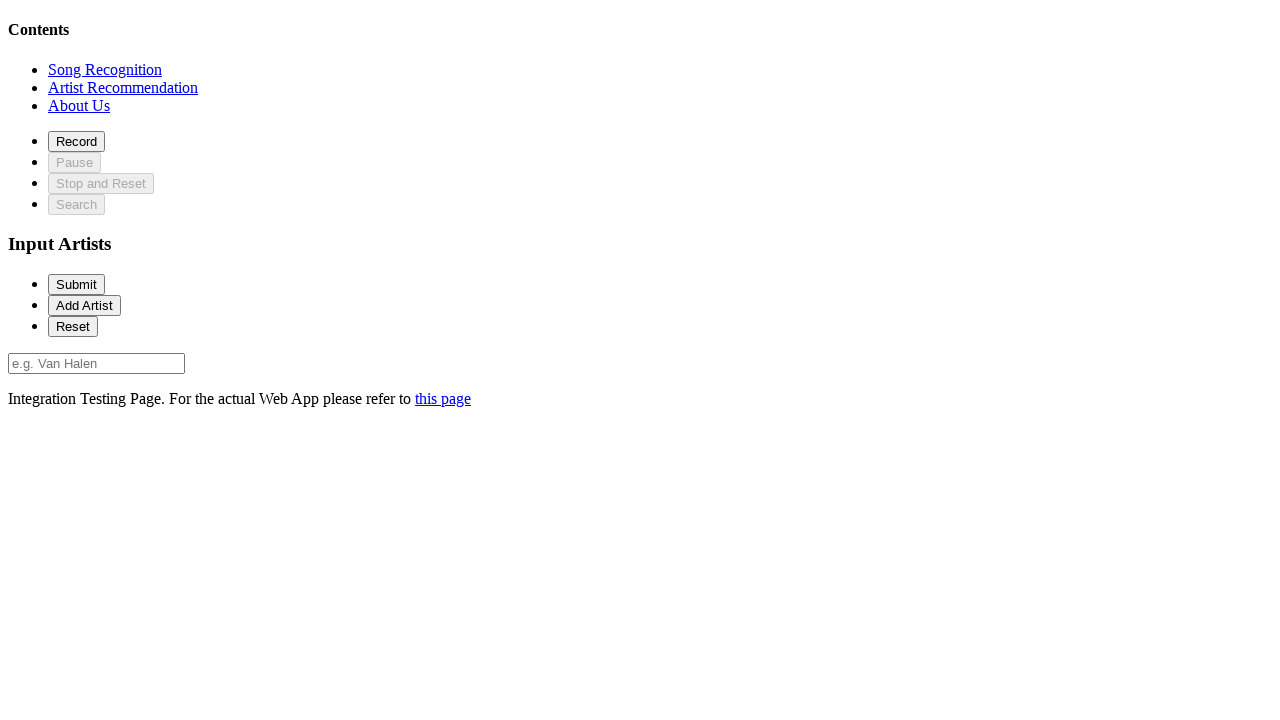

Clicked record button to start audio recording at (76, 141) on #record
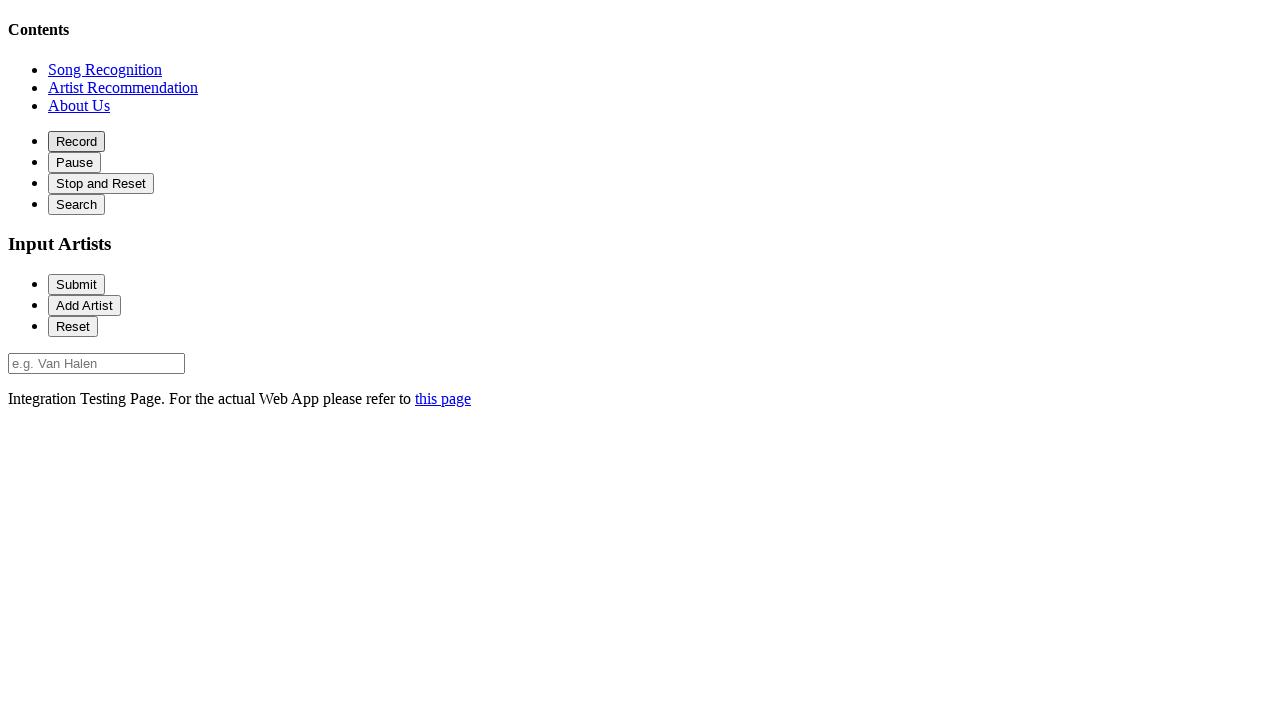

Clicked pause button to stop audio recording at (74, 162) on #pause
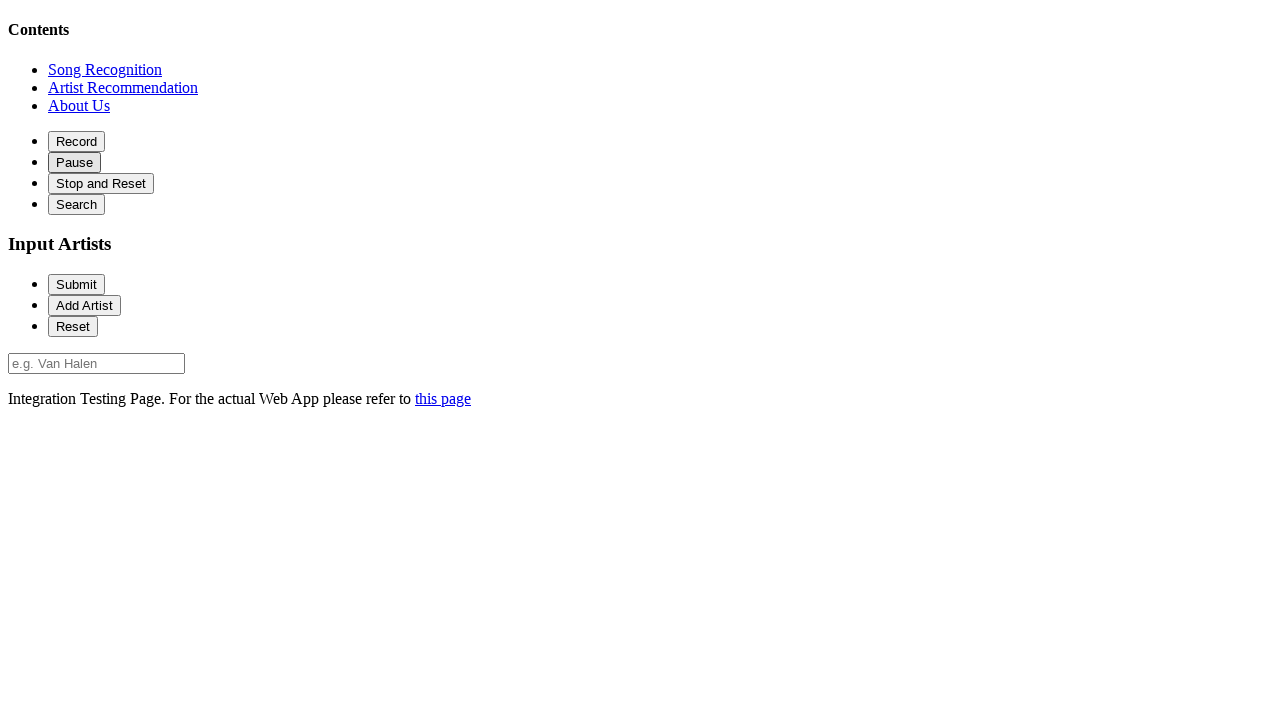

Clicked search button to submit audio for recognition at (76, 204) on #search
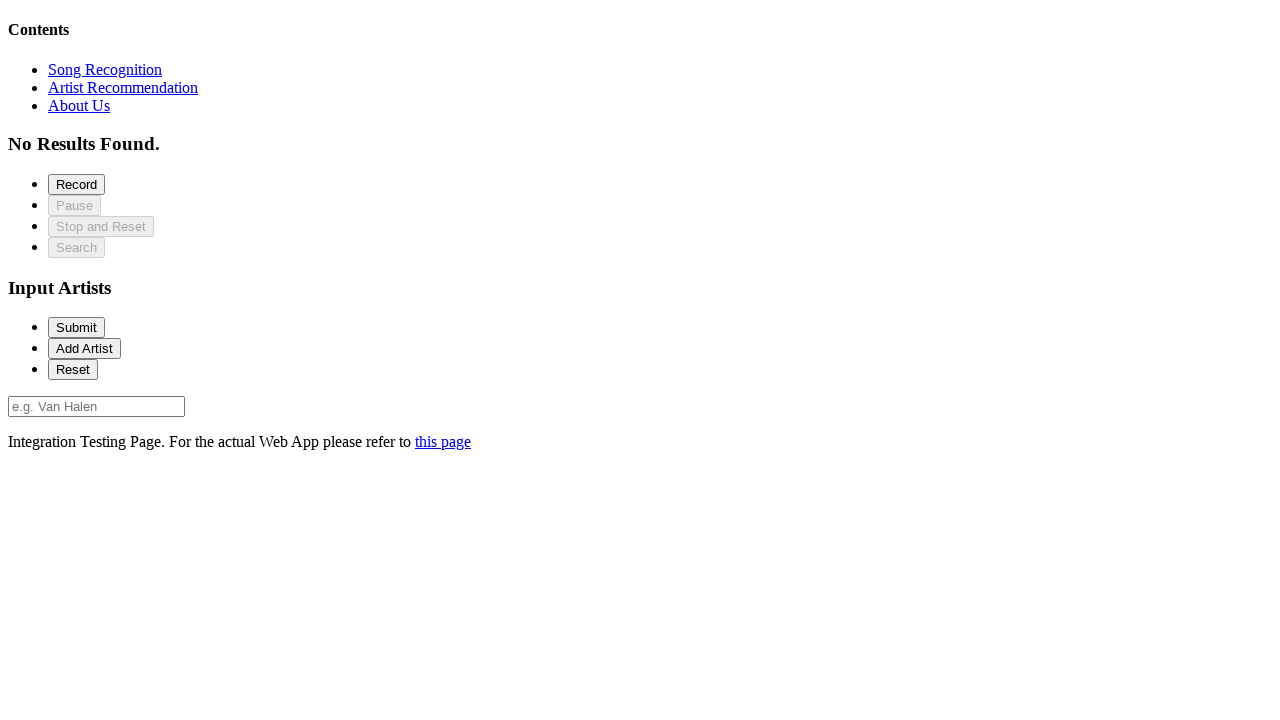

Music match result displayed after recognition search completed
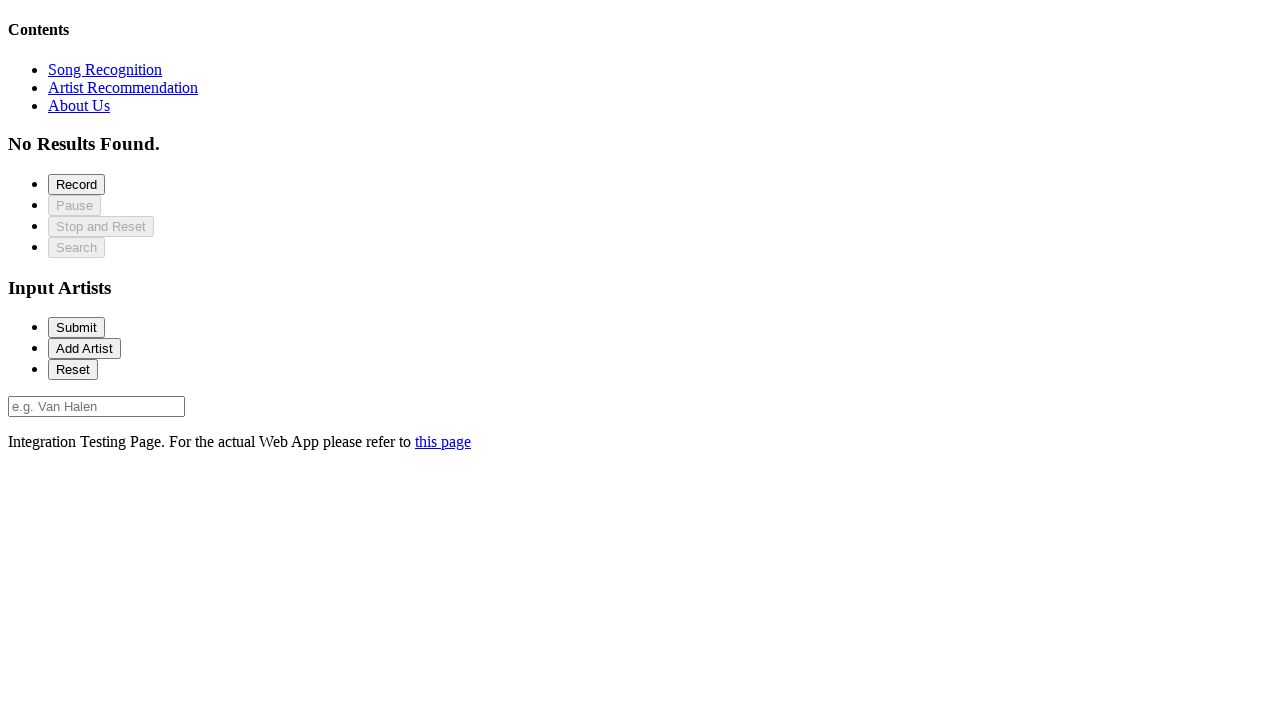

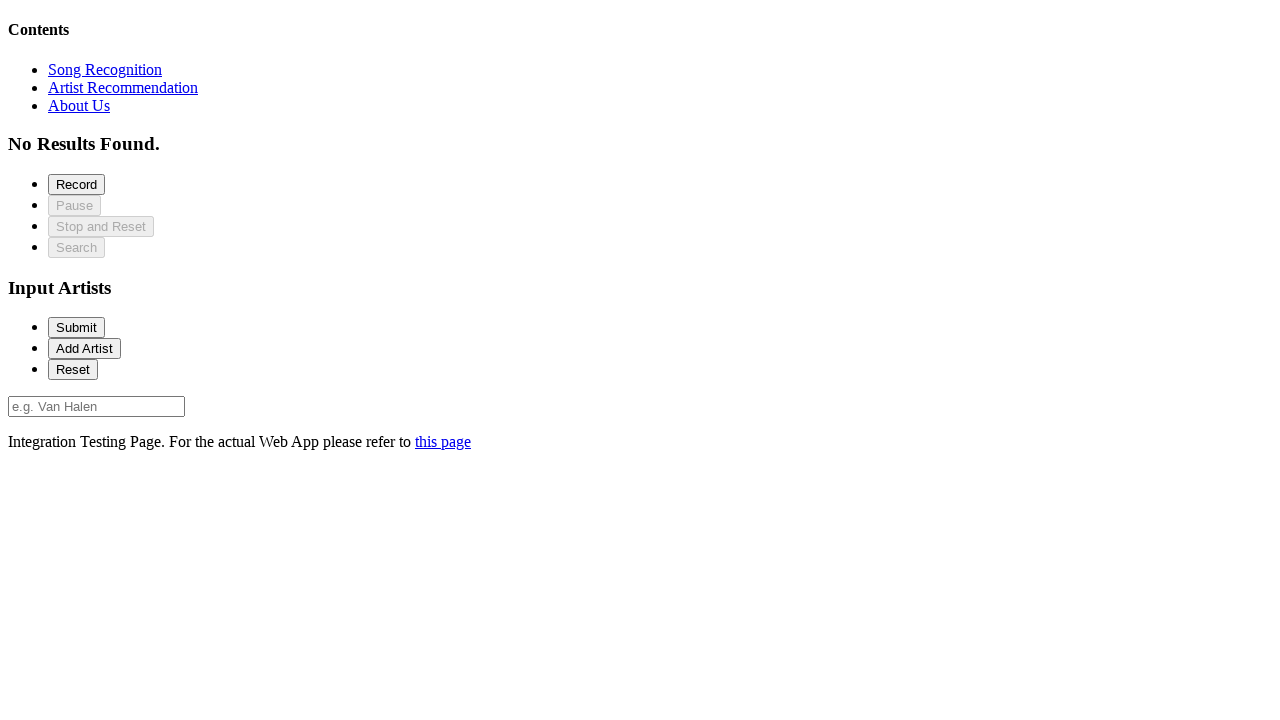